Tests add-to-cart functionality on an e-commerce practice site by finding specific products (Brinjal and Capsicum) and adding them to the shopping cart.

Starting URL: https://rahulshettyacademy.com/seleniumPractise/#/

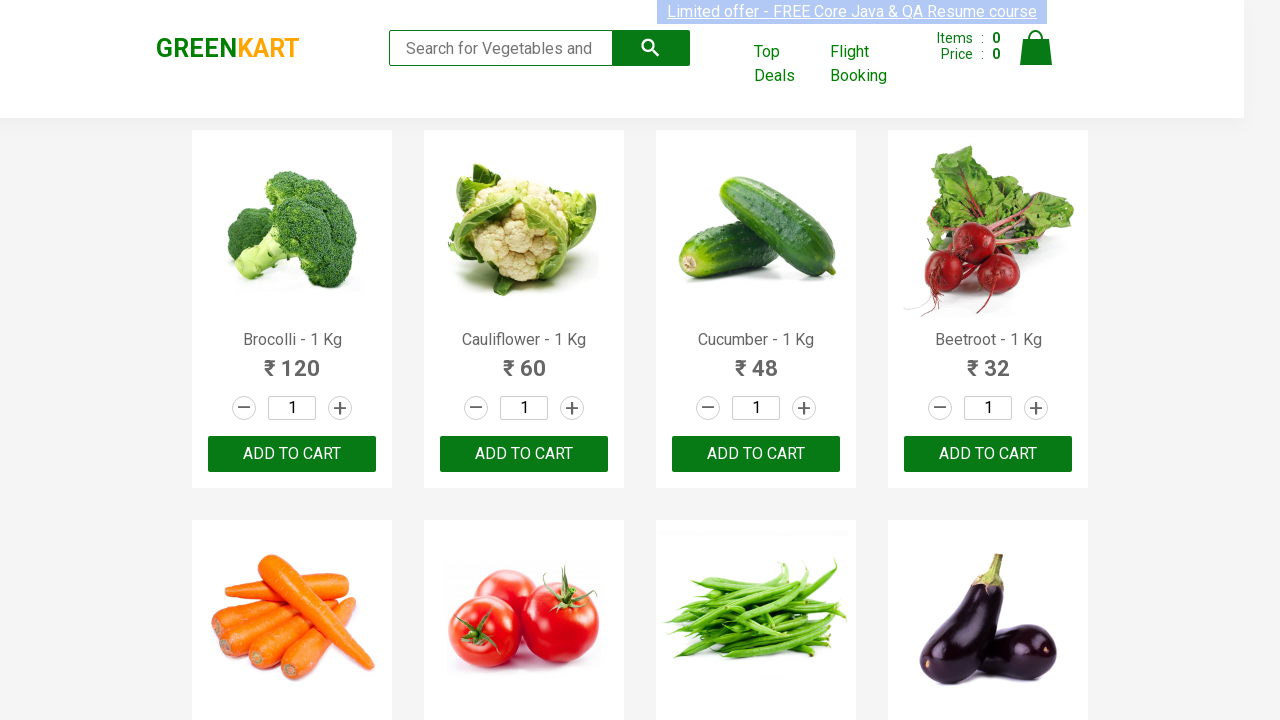

Waited for product list to load
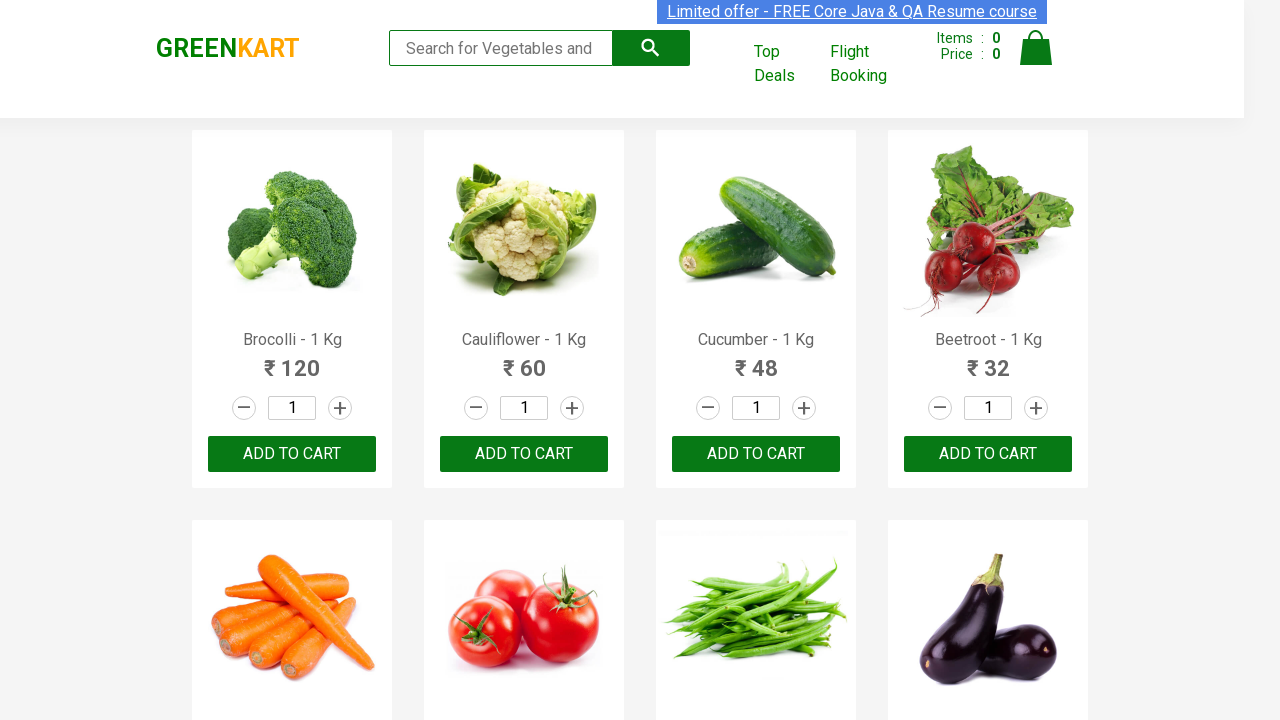

Retrieved all product name elements
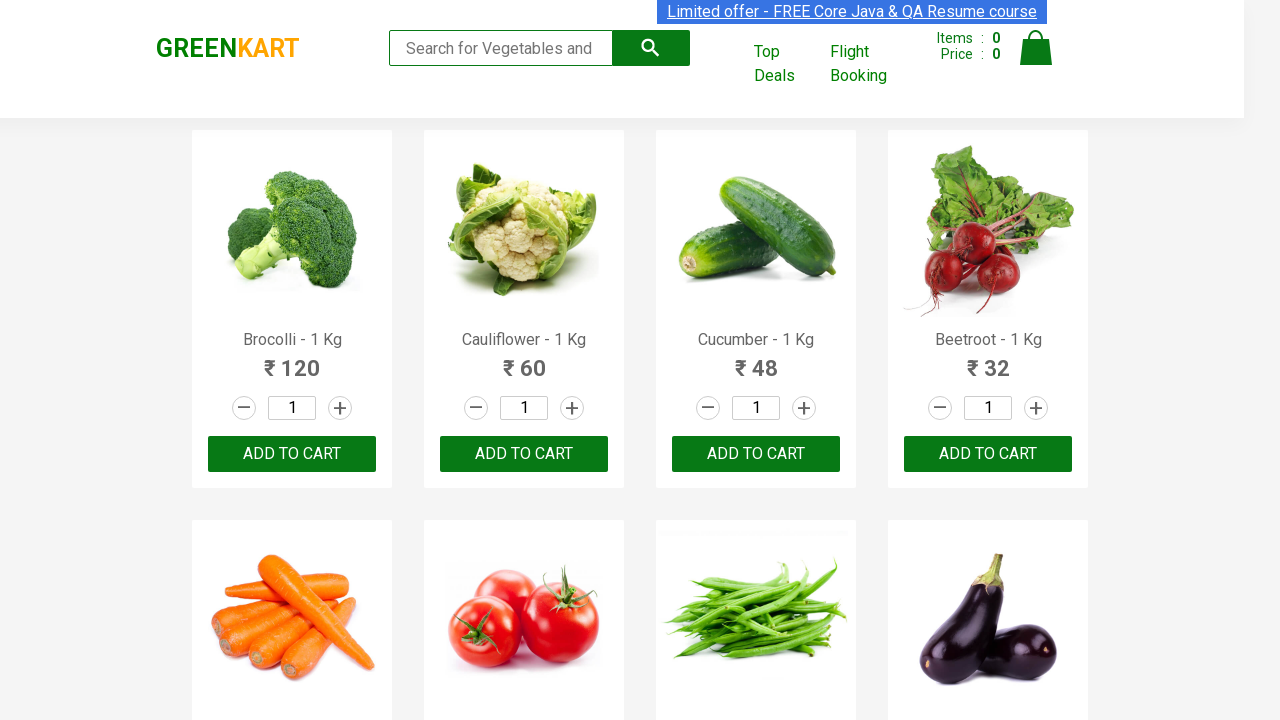

Retrieved all 'ADD TO CART' buttons
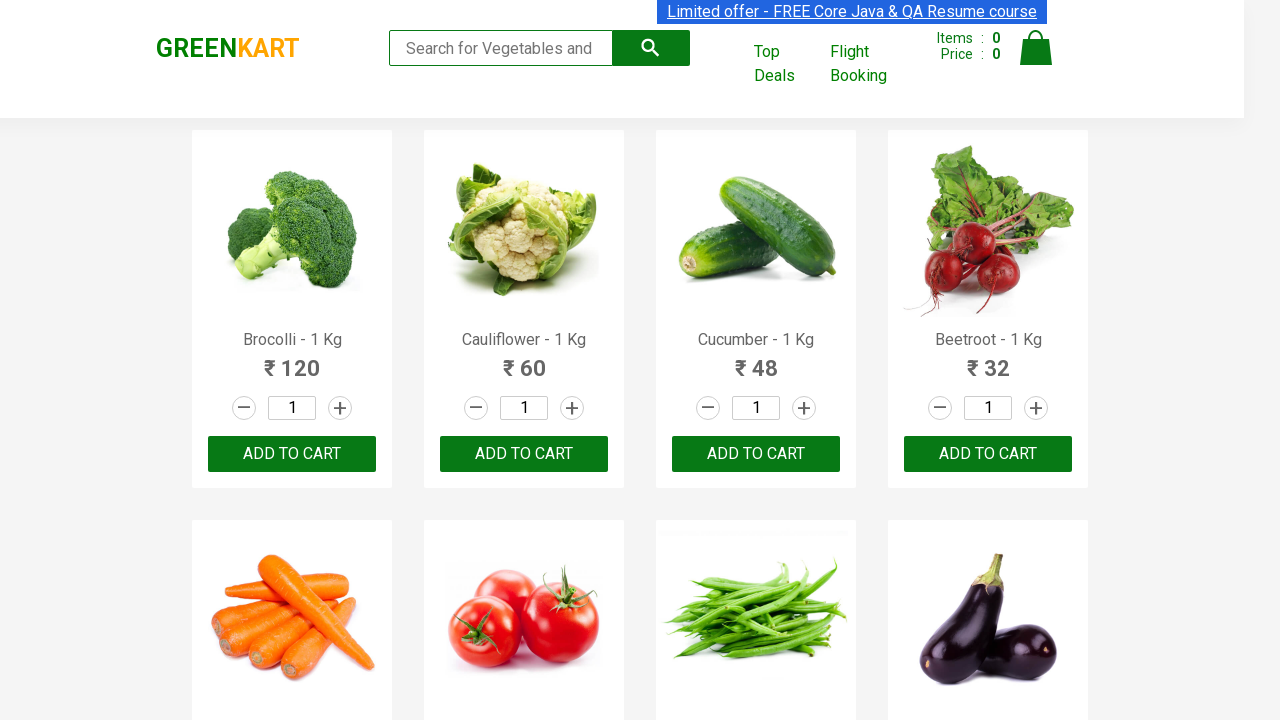

Retrieved text from product element 0: 'Brocolli - 1 Kg'
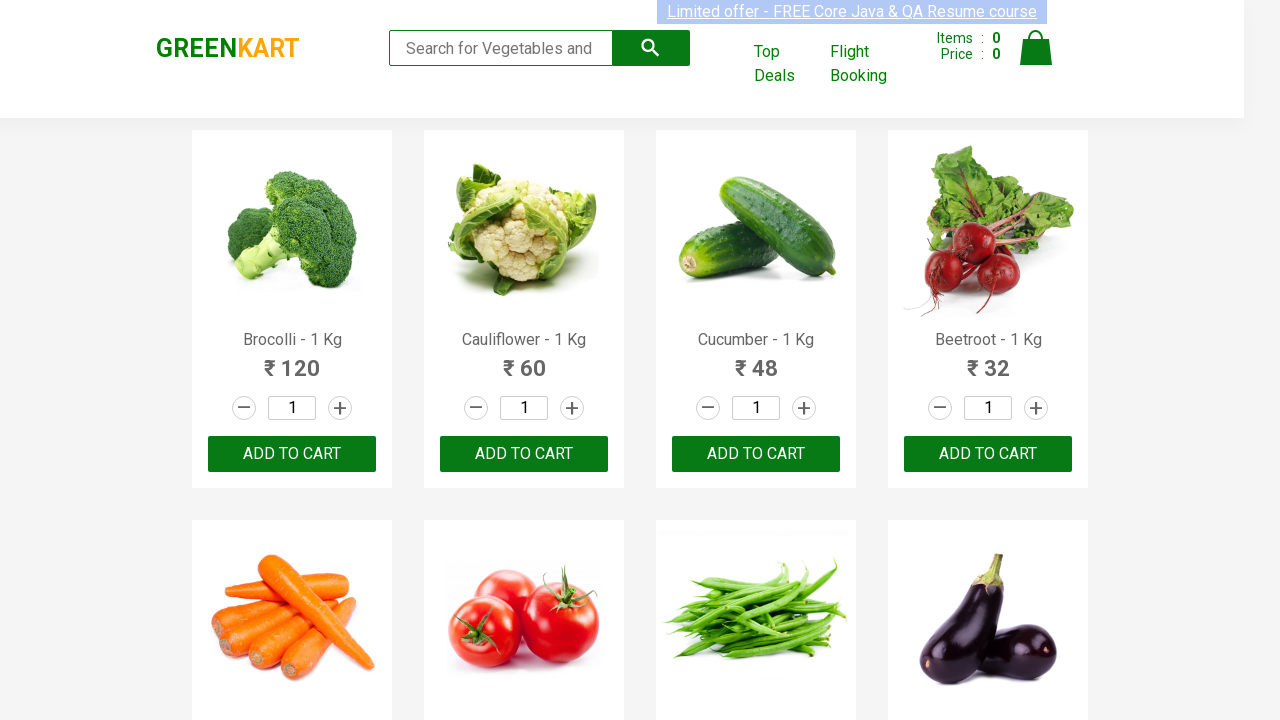

Retrieved text from product element 1: 'Cauliflower - 1 Kg'
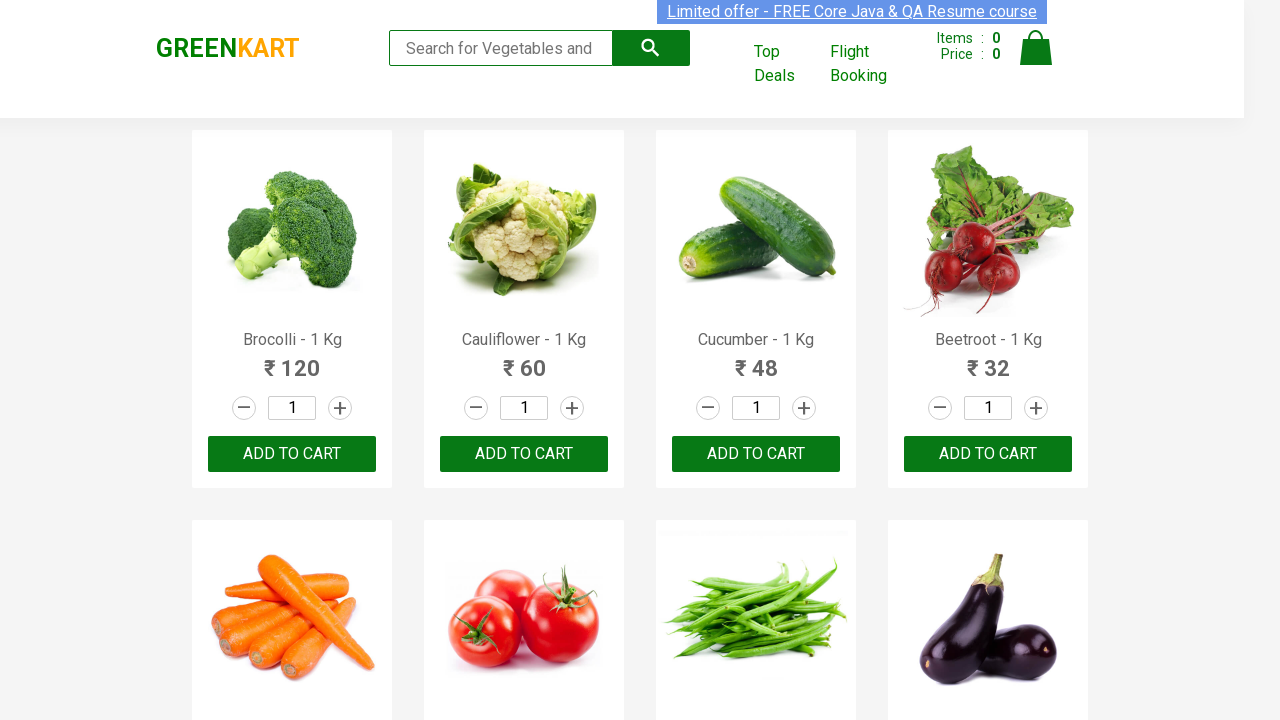

Retrieved text from product element 2: 'Cucumber - 1 Kg'
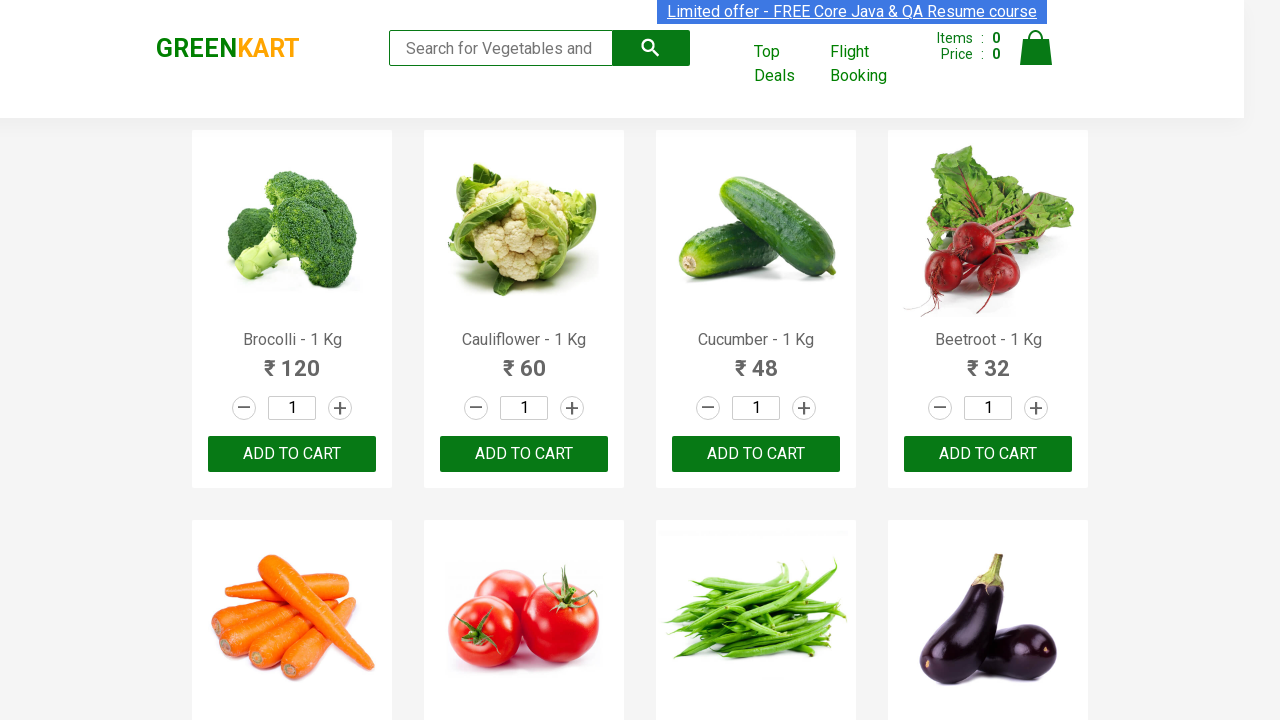

Retrieved text from product element 3: 'Beetroot - 1 Kg'
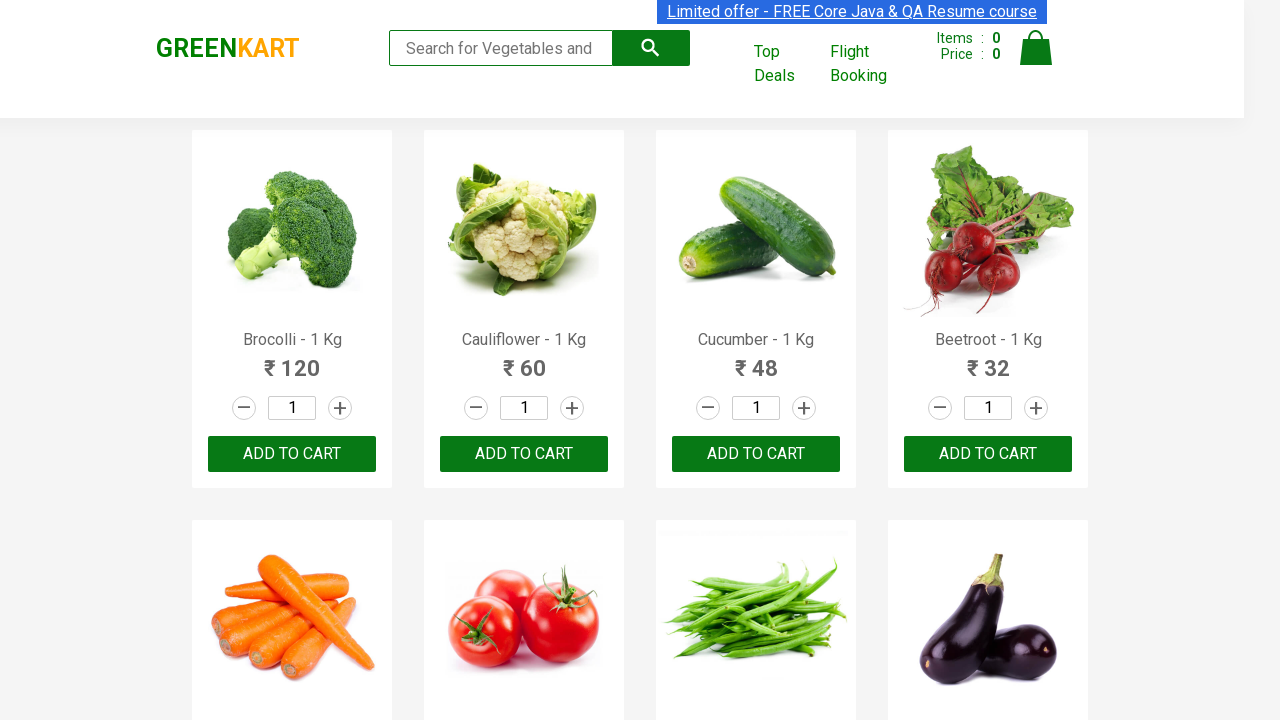

Retrieved text from product element 4: 'Carrot - 1 Kg'
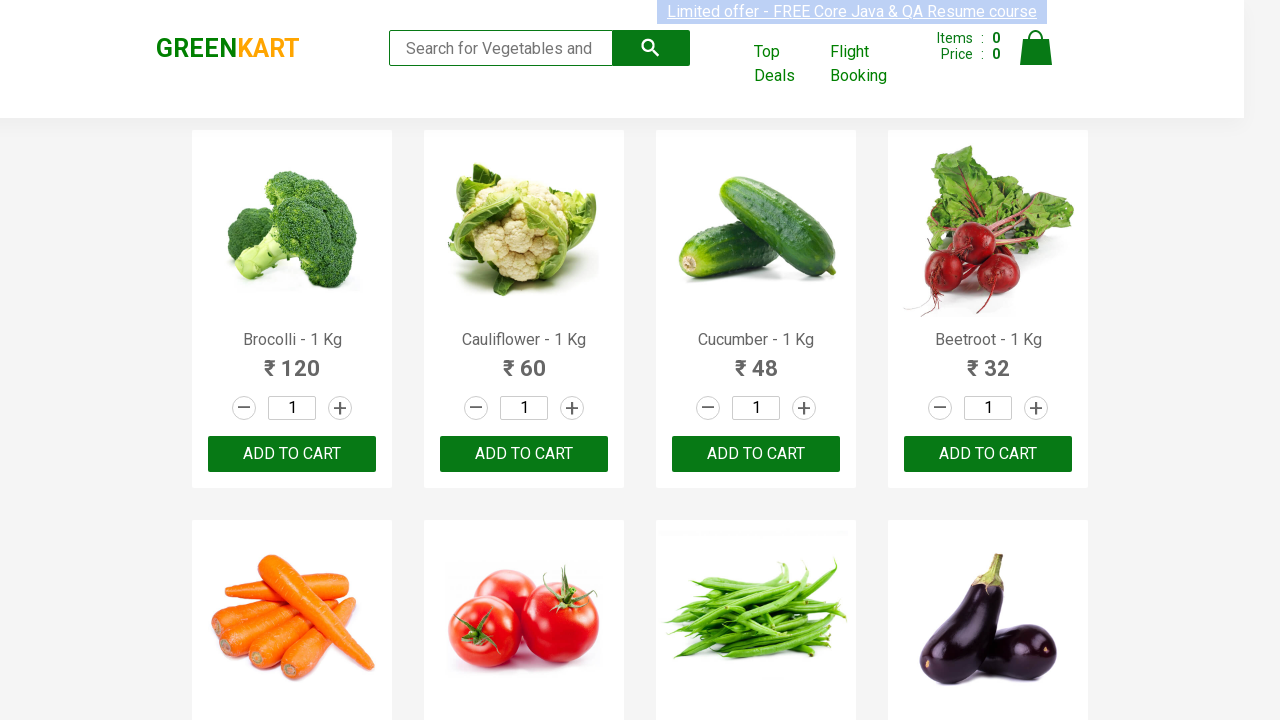

Retrieved text from product element 5: 'Tomato - 1 Kg'
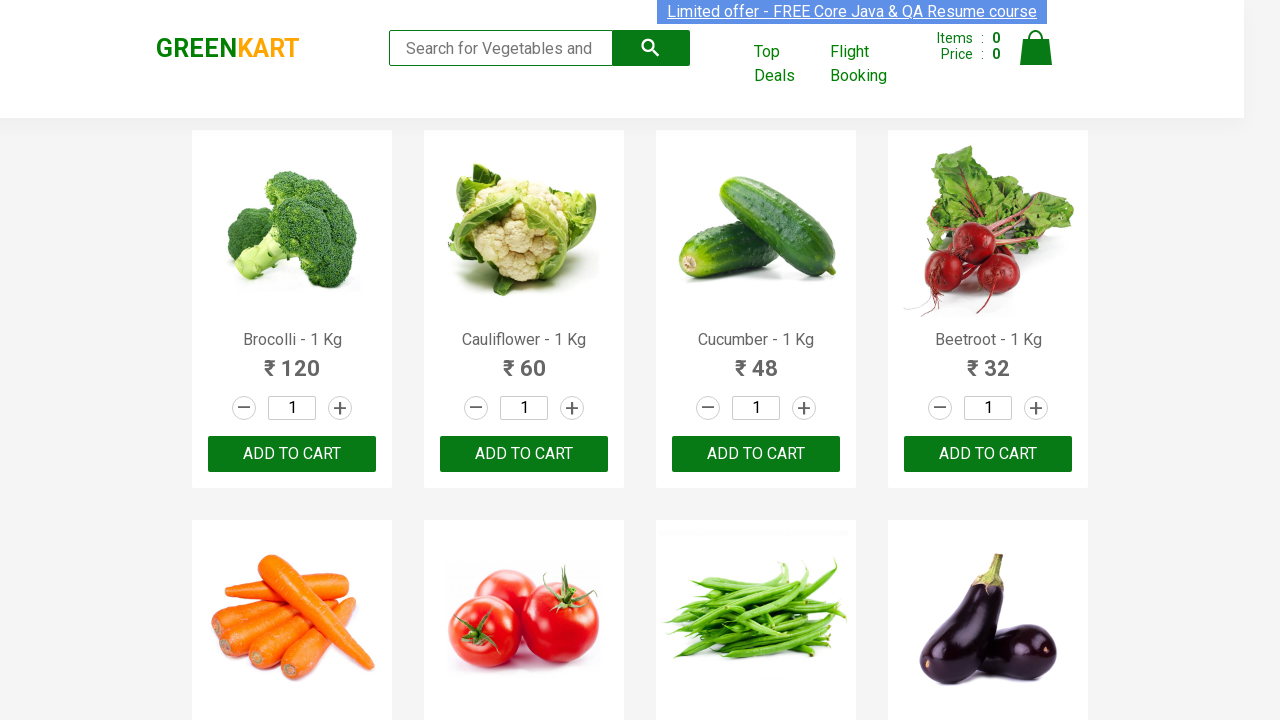

Retrieved text from product element 6: 'Beans - 1 Kg'
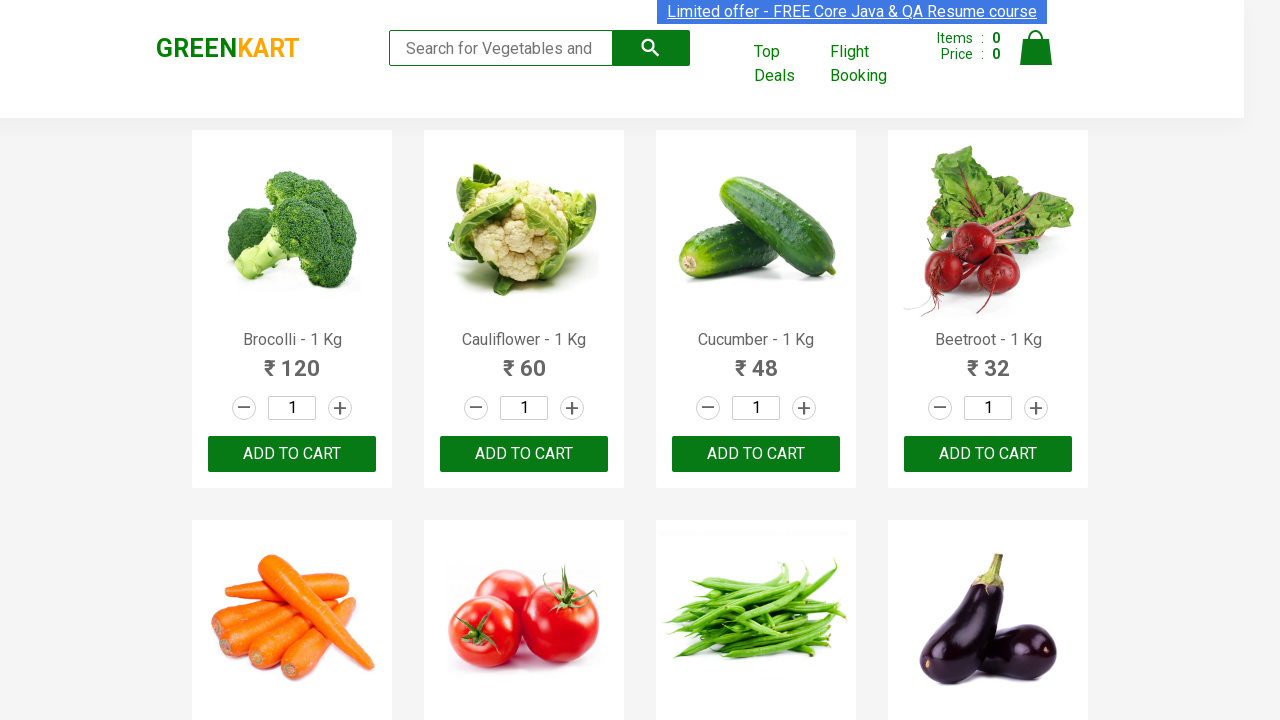

Retrieved text from product element 7: 'Brinjal - 1 Kg'
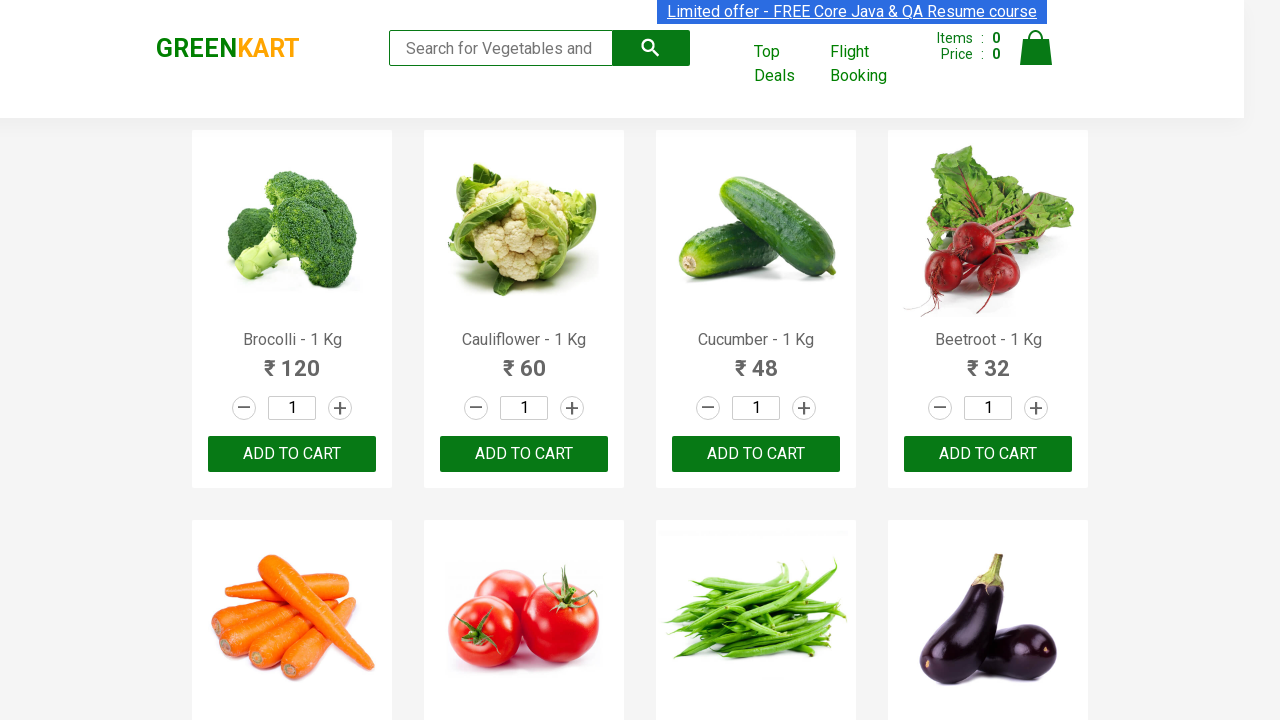

Clicked 'ADD TO CART' button for Brinjal at (988, 360) on xpath=//button[text()='ADD TO CART'] >> nth=7
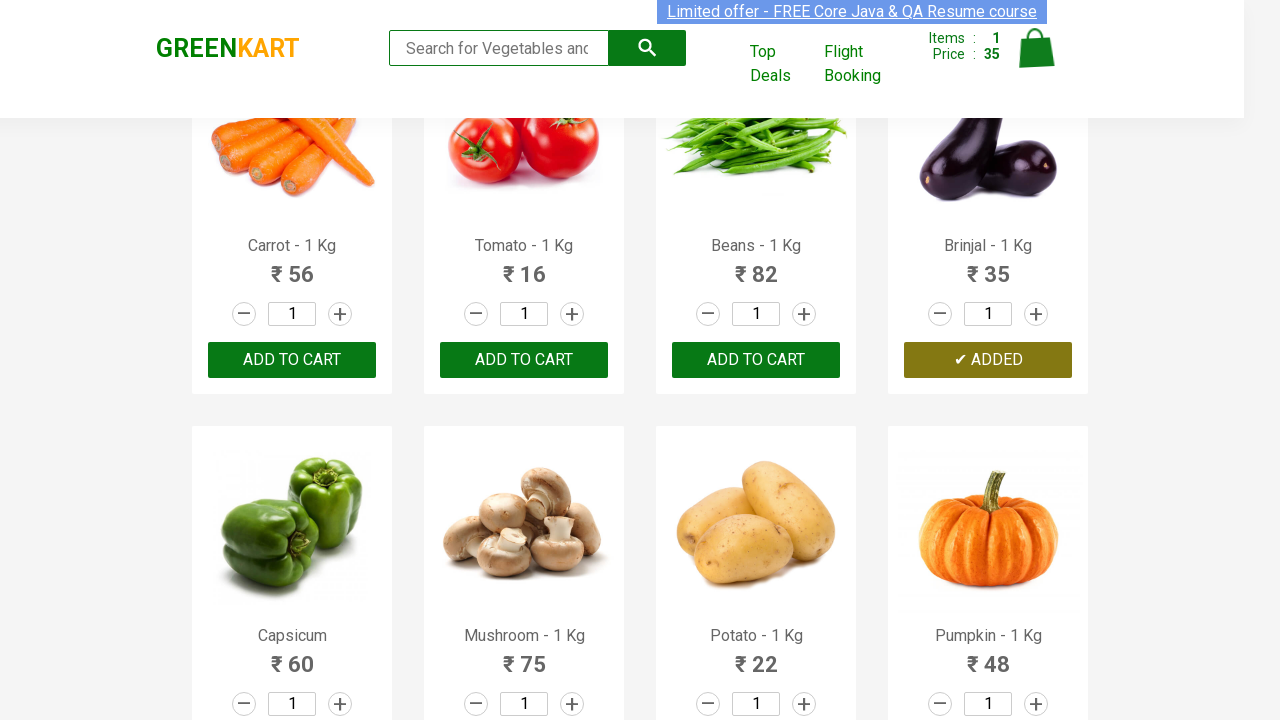

Confirmed Brinjal was added to cart (ADDED button disappeared)
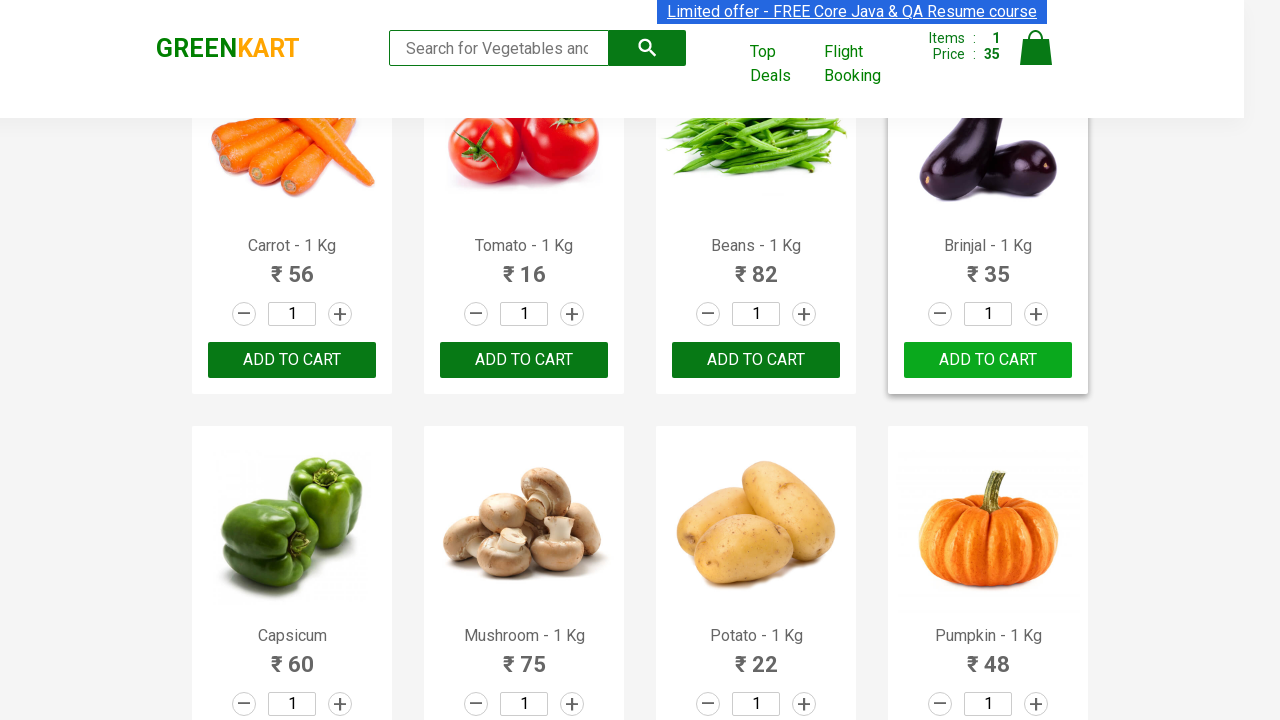

Retrieved text from product element 8: 'Capsicum'
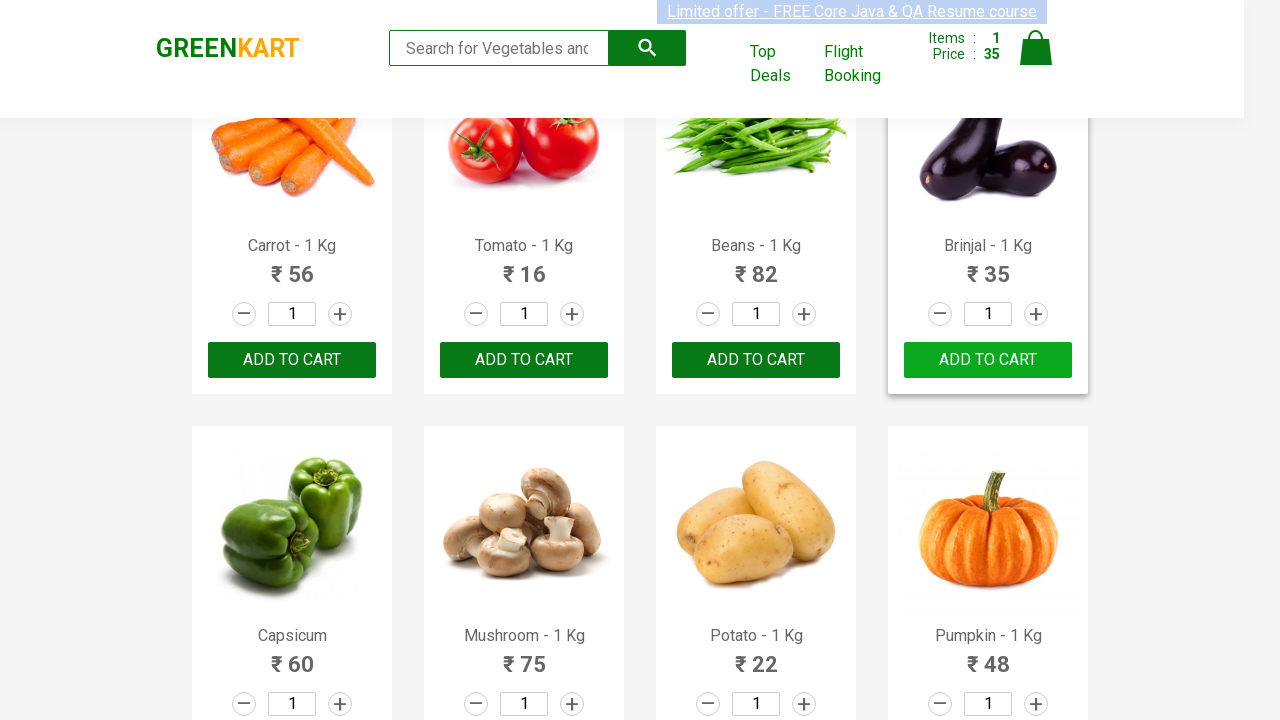

Clicked 'ADD TO CART' button for Capsicum at (292, 360) on xpath=//button[text()='ADD TO CART'] >> nth=8
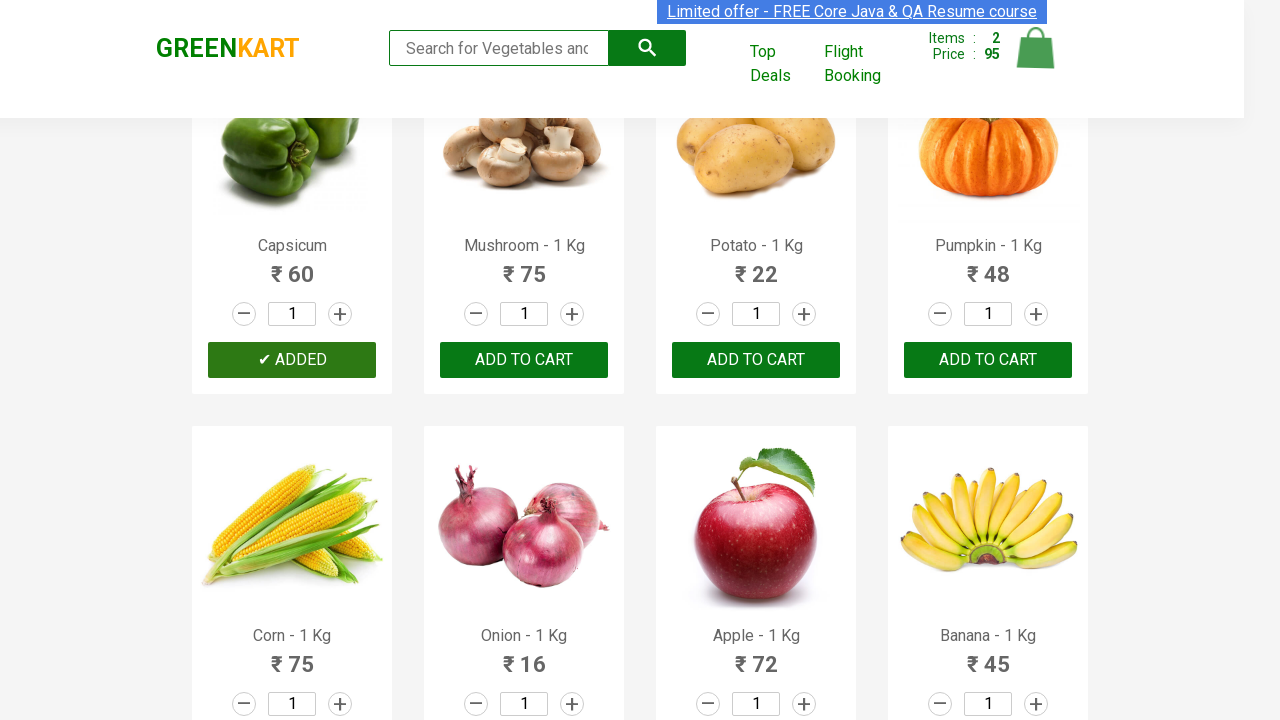

Confirmed Capsicum was added to cart (ADDED button disappeared)
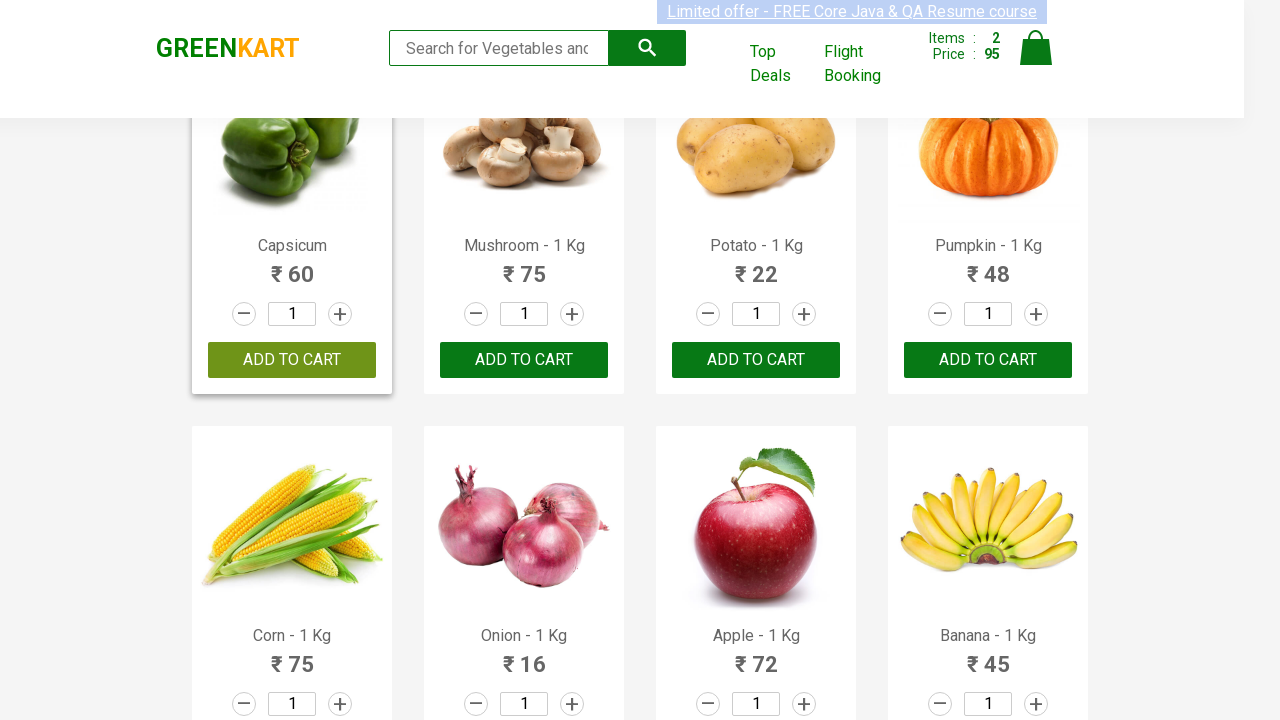

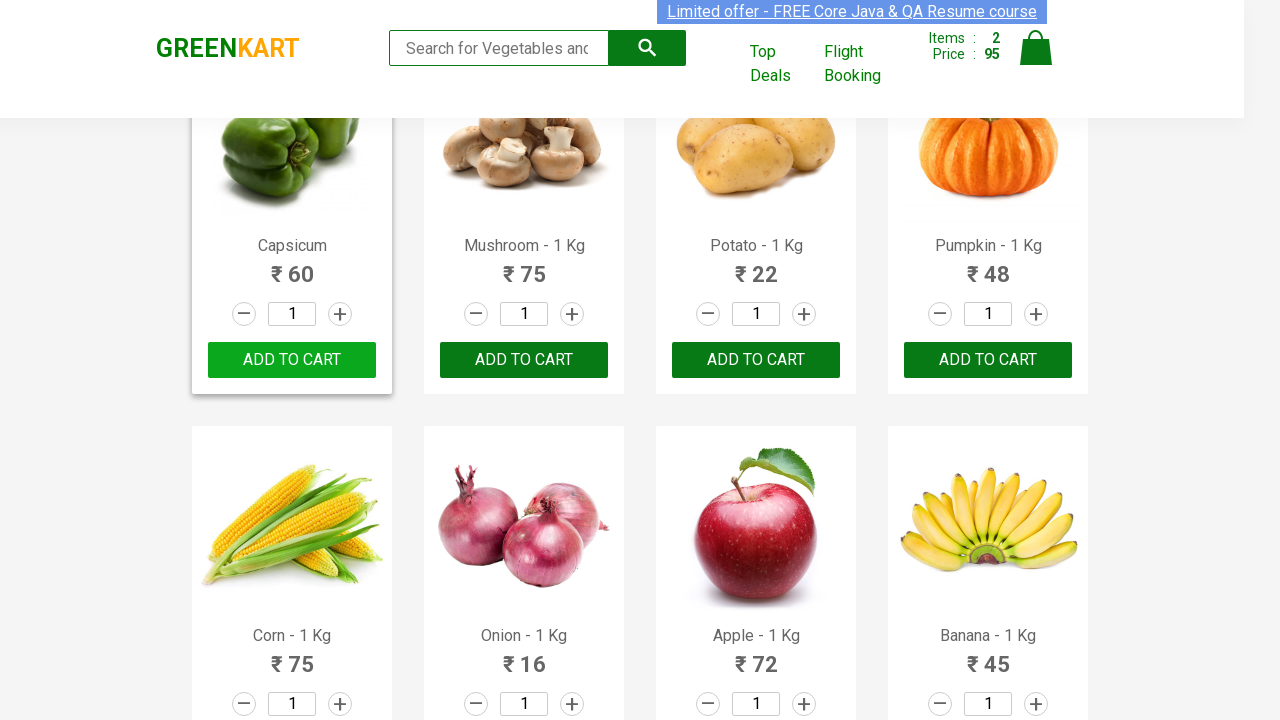